Tests radio button functionality by clicking the "Yes" radio button option

Starting URL: https://demoqa.com/radio-button

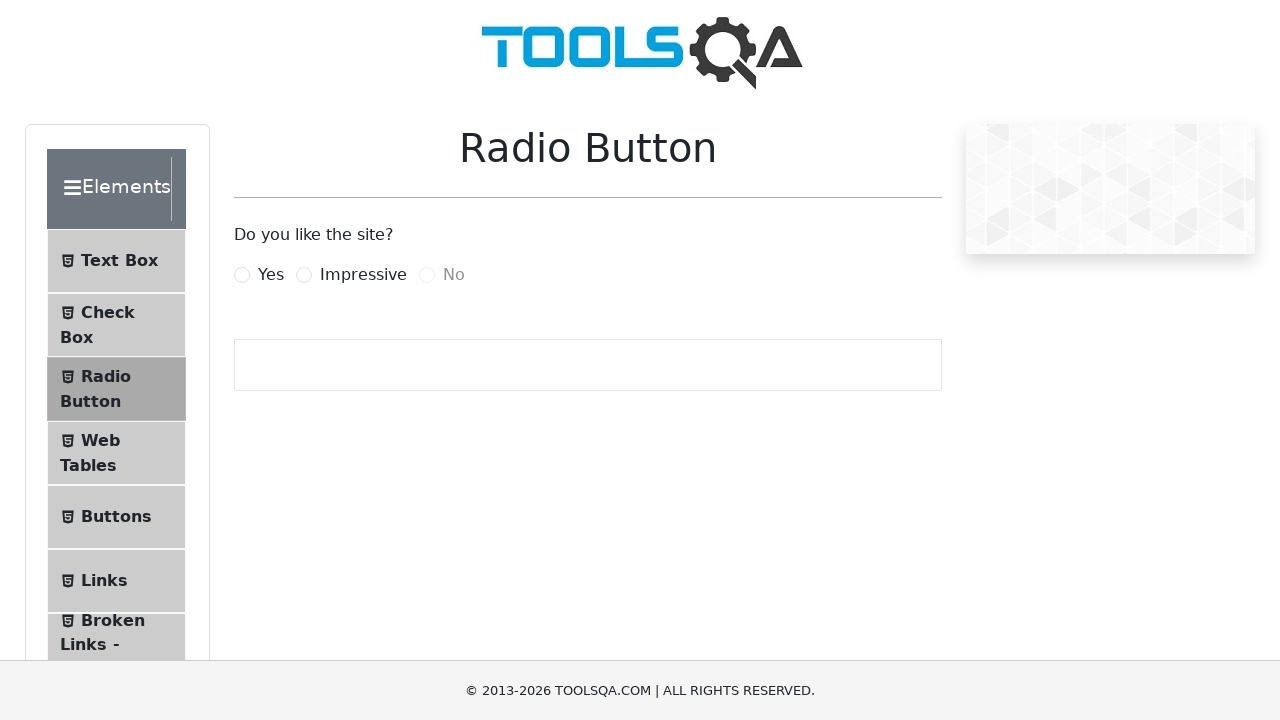

Clicked the 'Yes' radio button option at (271, 275) on label[for='yesRadio']
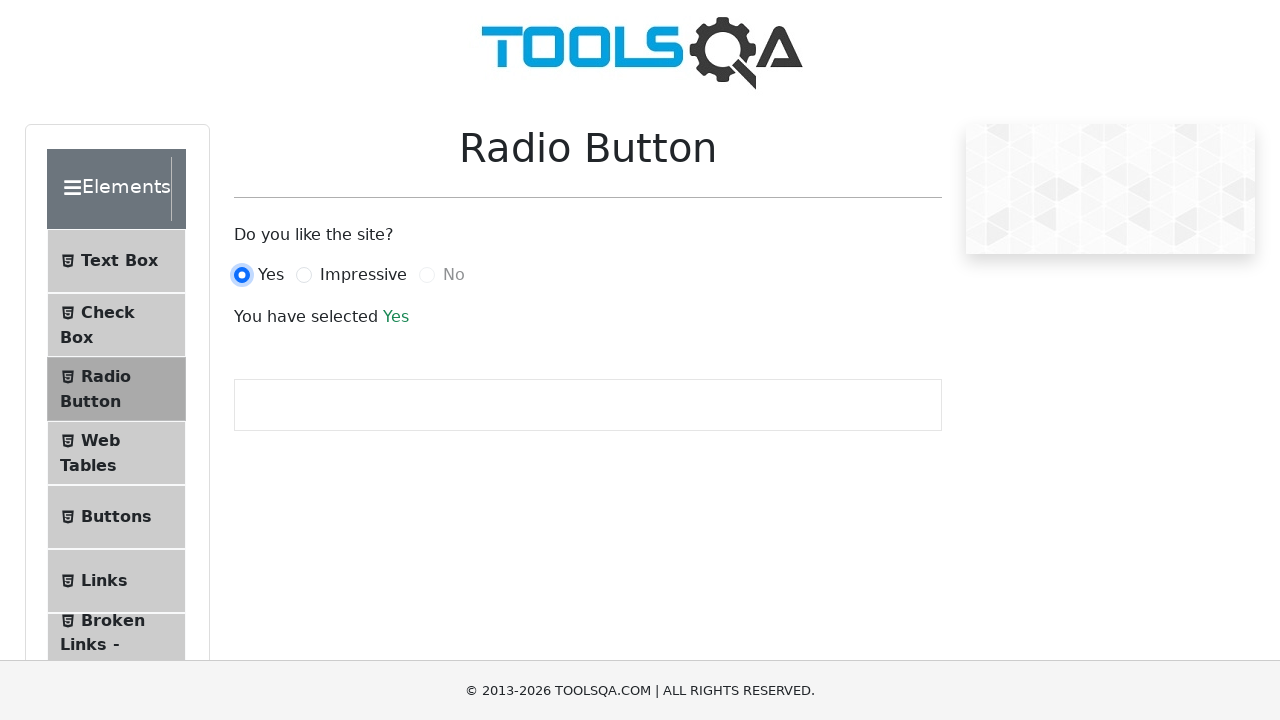

Success message appeared after selecting 'Yes' radio button
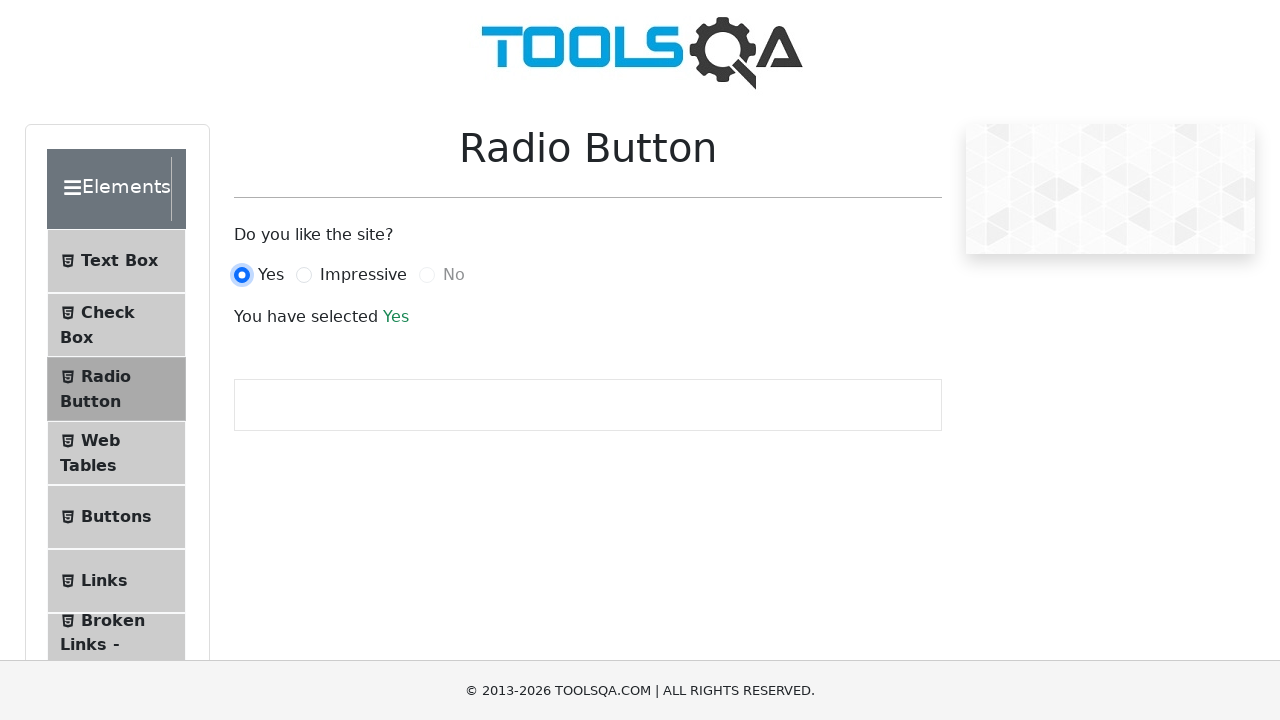

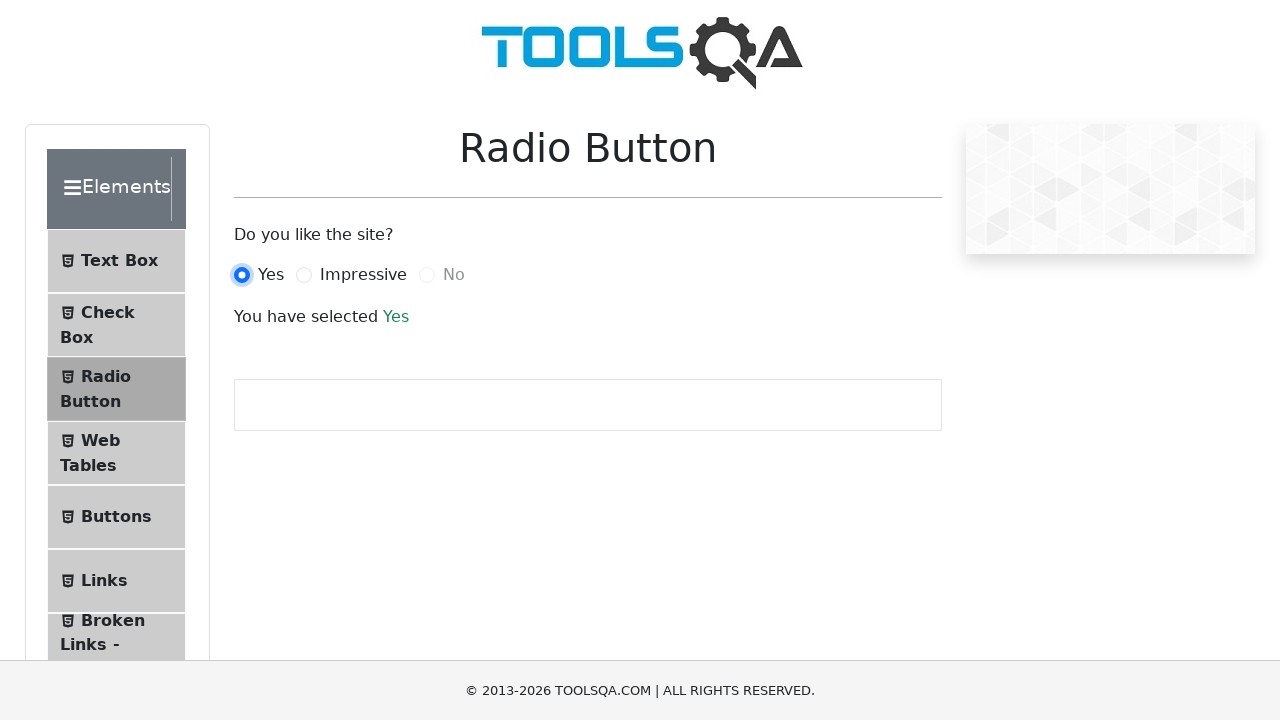